Tests a slow login form by filling username and password fields and verifying successful login message

Starting URL: https://bonigarcia.dev/selenium-webdriver-java/login-slow.html

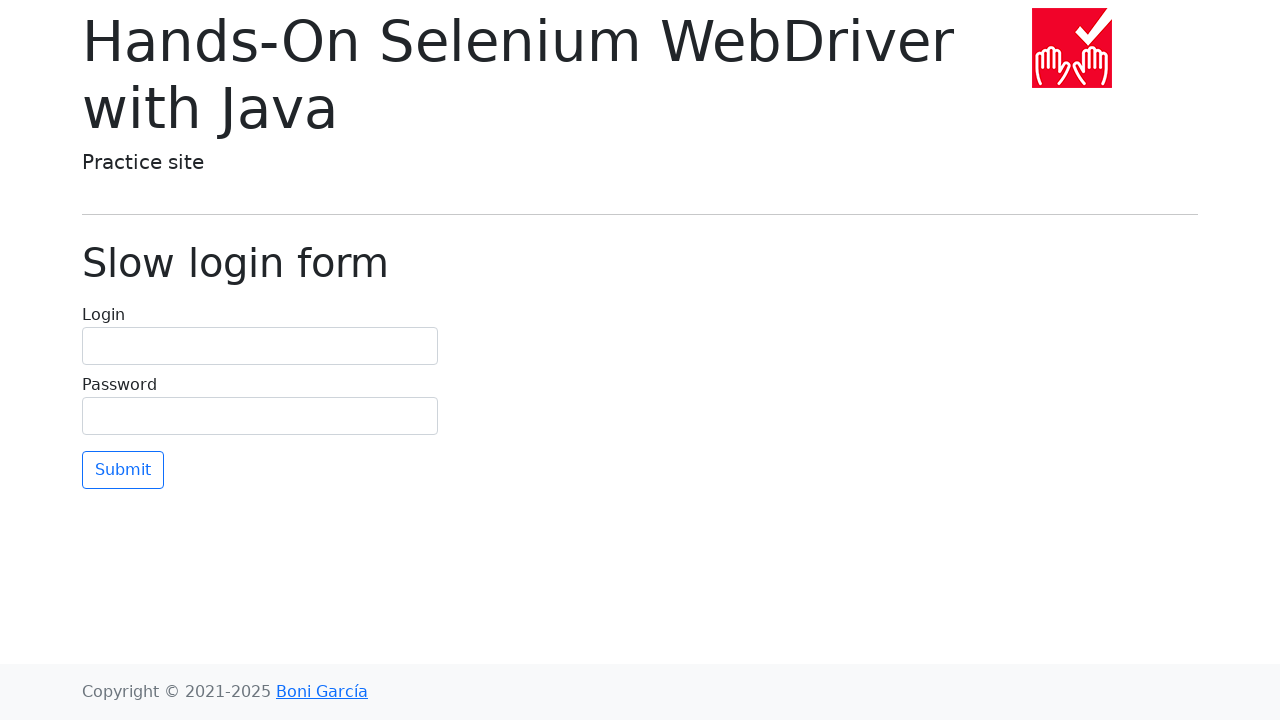

Filled username field with 'user' on #username
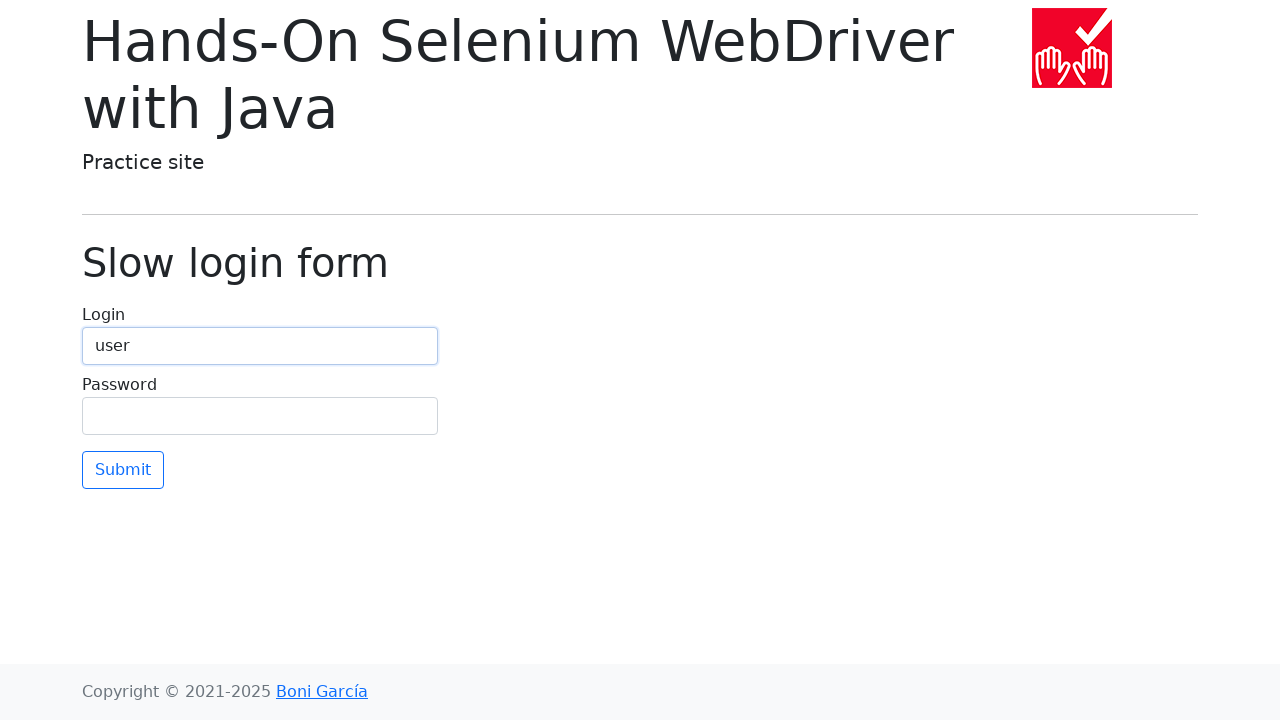

Filled password field with 'user' on #password
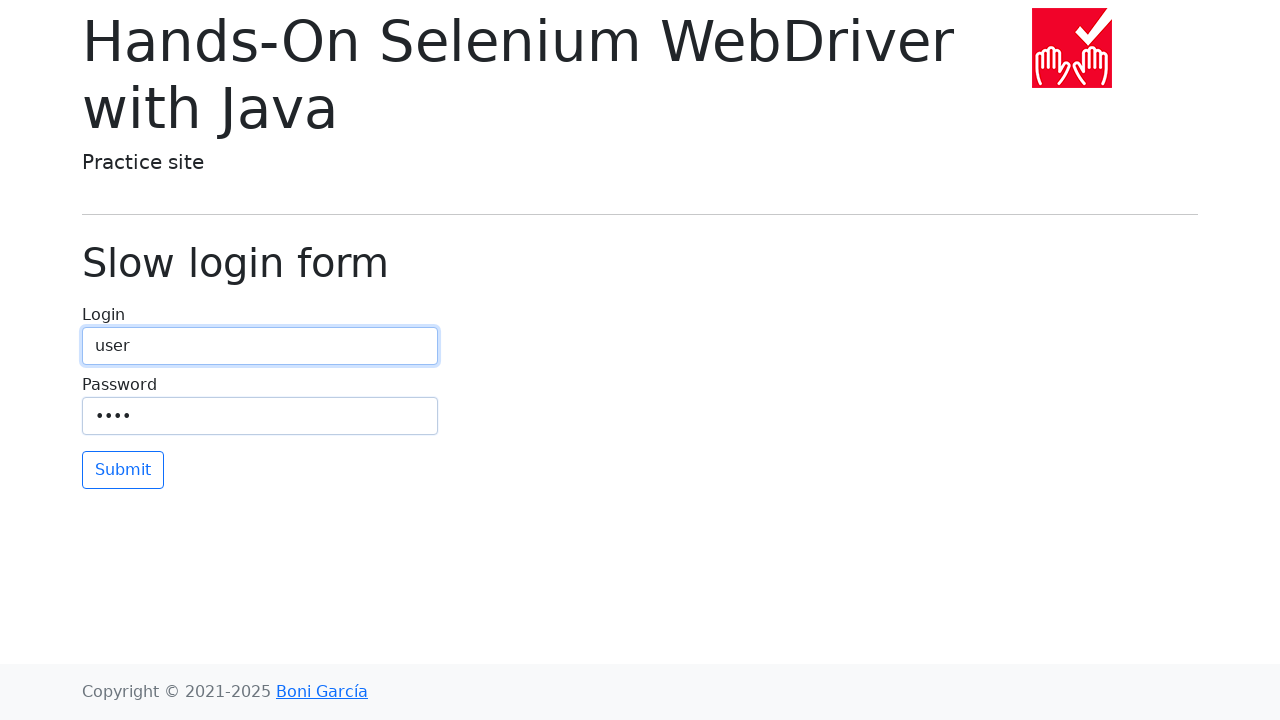

Clicked submit button to log in at (123, 470) on button[type="submit"]
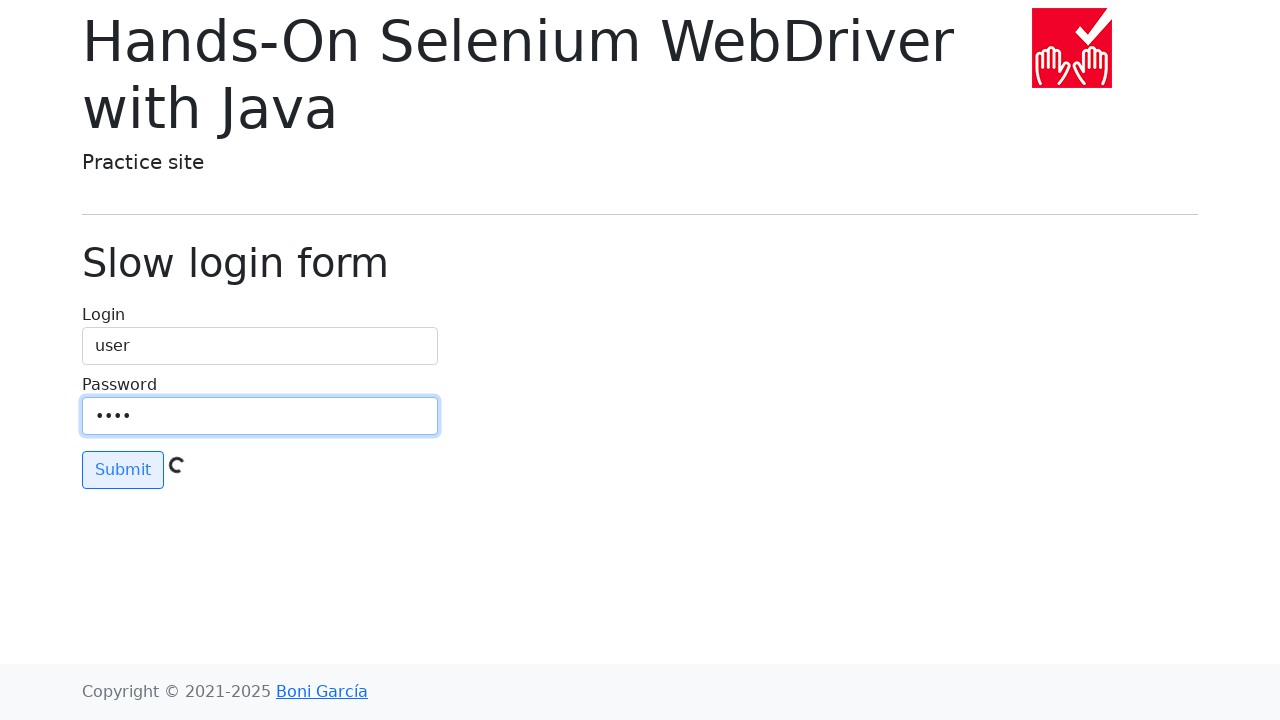

Success message appeared on page
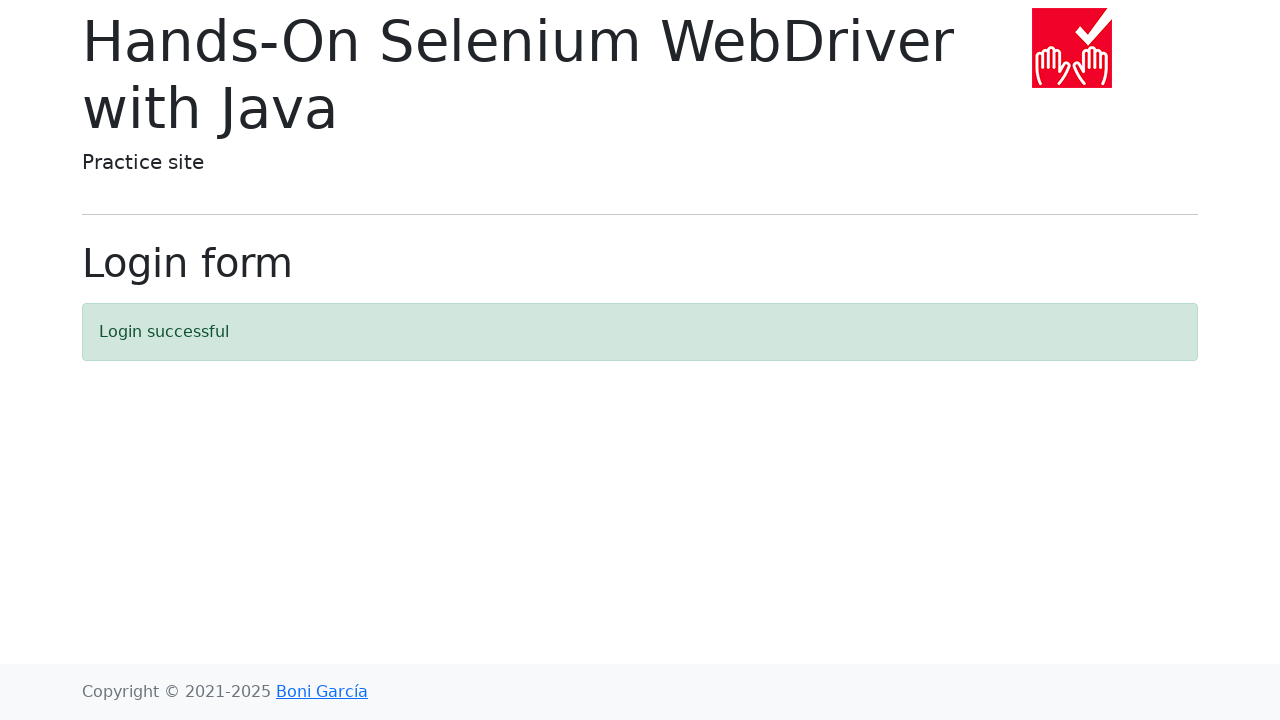

Verified success message text is 'Login successful'
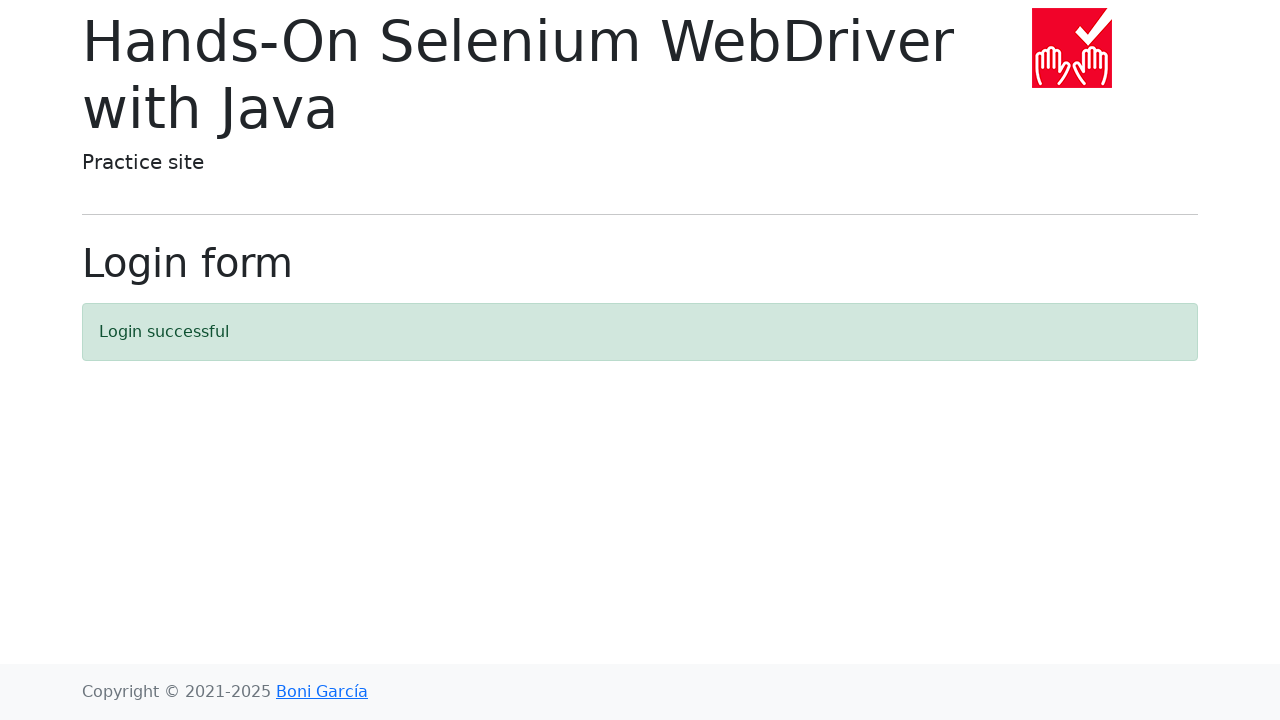

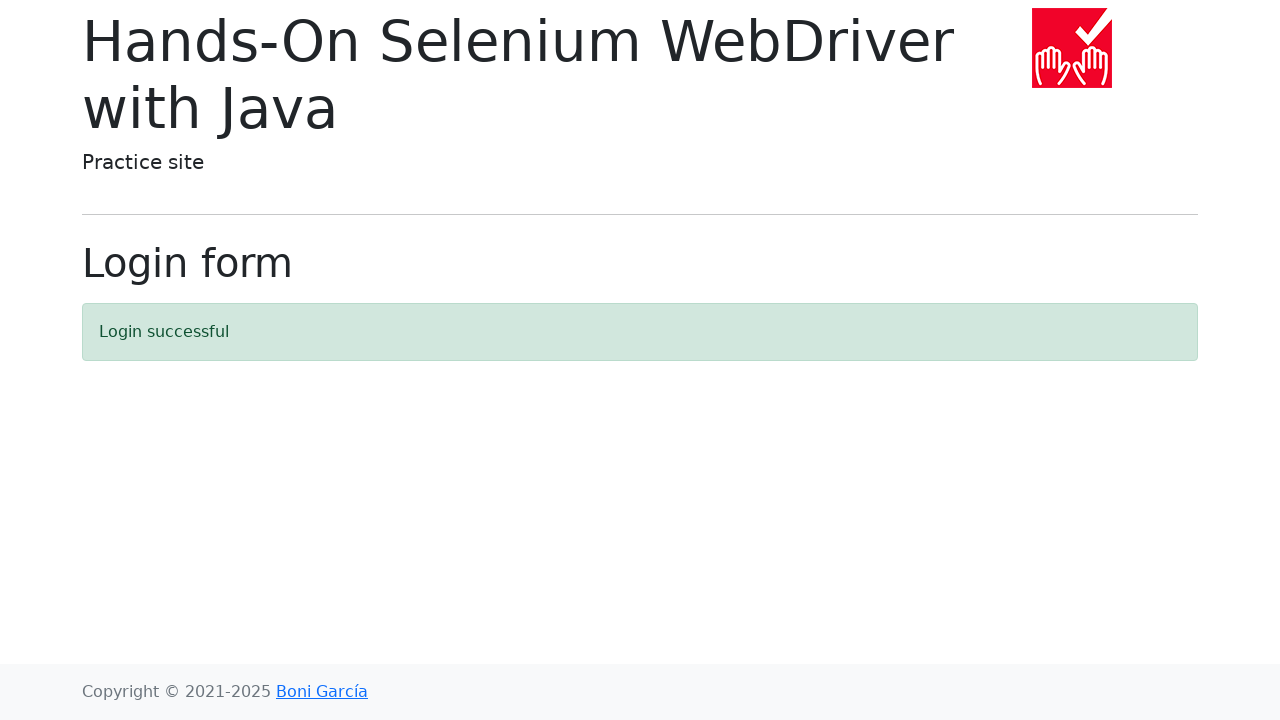